Tests contact form validation by only filling the message field and verifying required field errors

Starting URL: http://www.atid.store

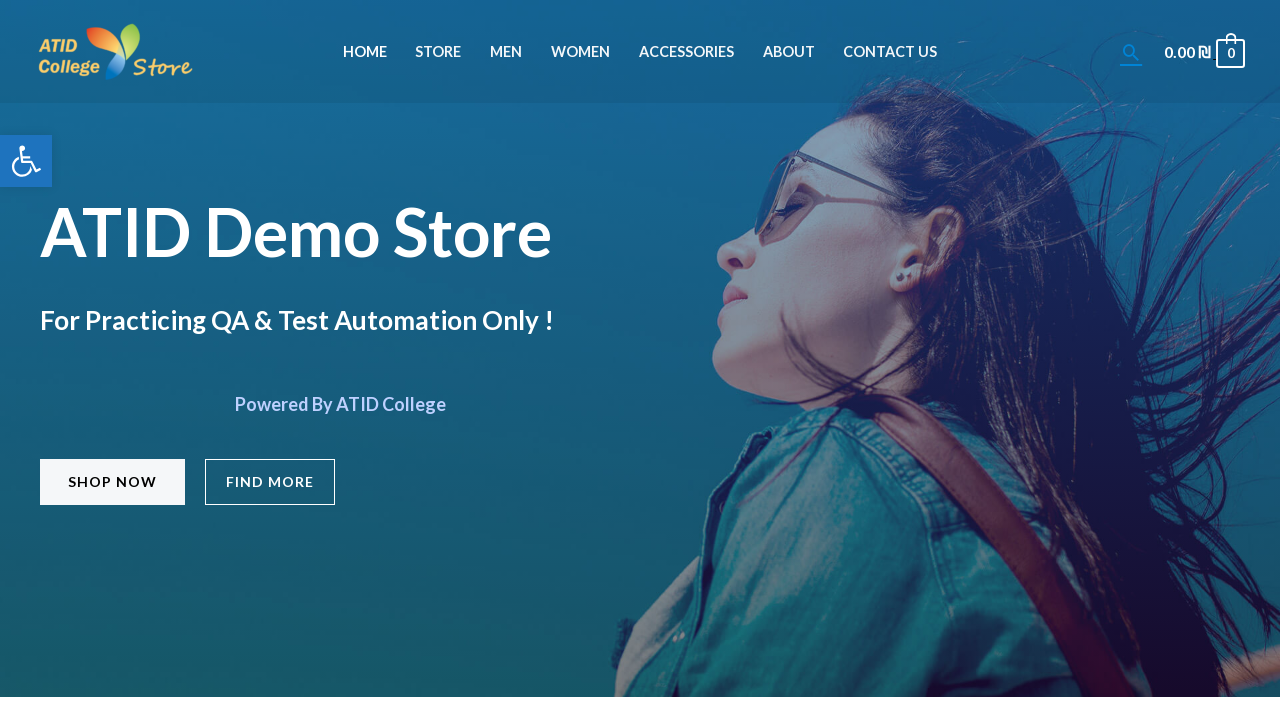

Clicked on Contact Us menu item at (890, 52) on xpath=//li[@id="menu-item-829"]
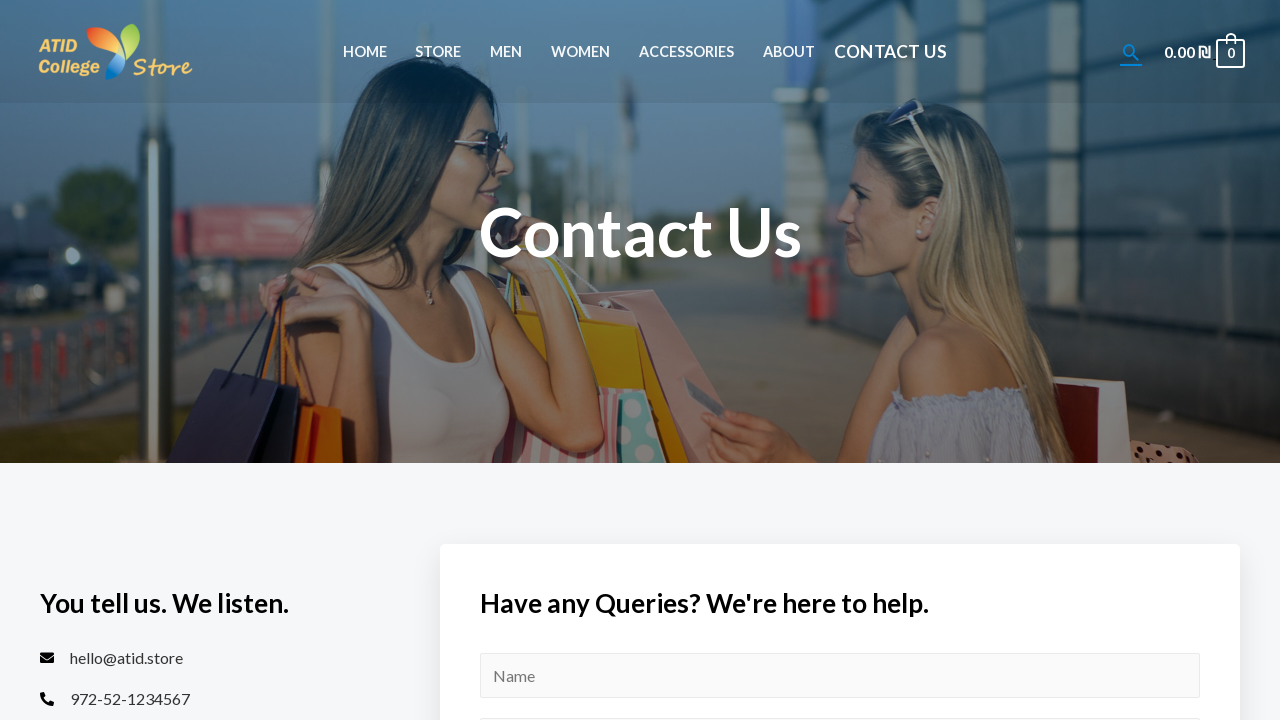

Filled message field with 'Thank you' on //textarea[@id="wpforms-15-field_2"]
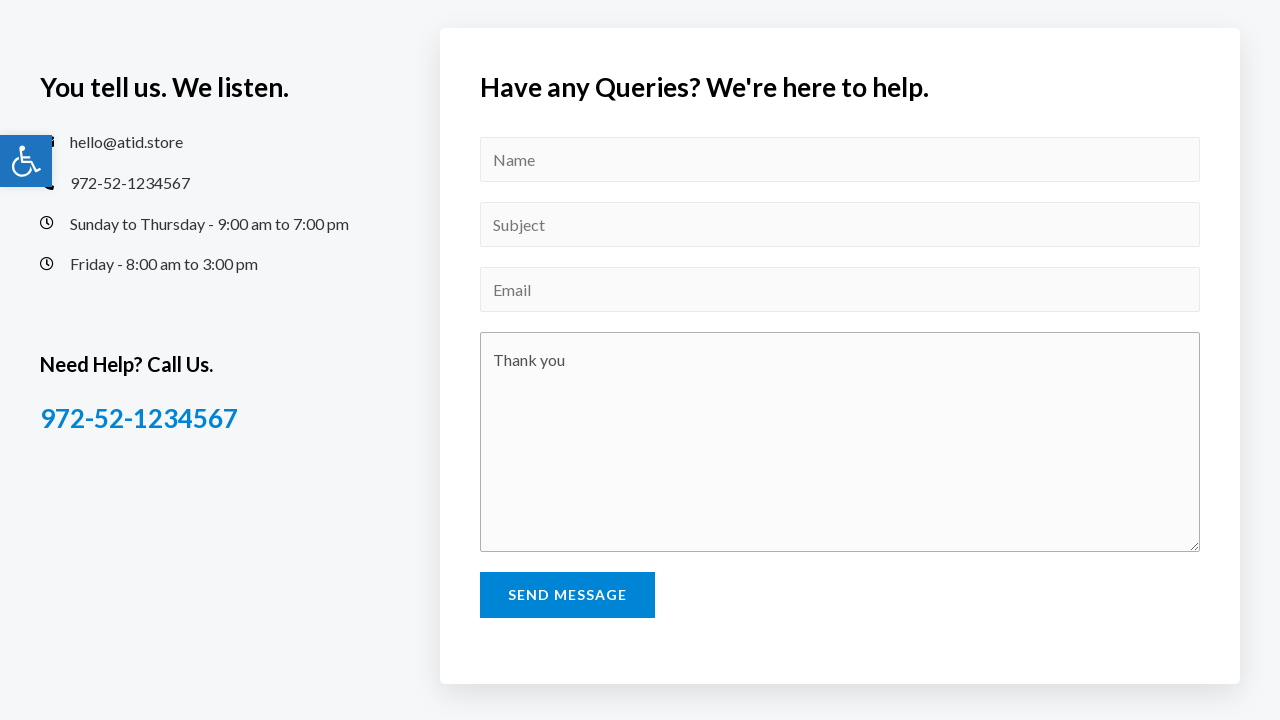

Clicked submit button at (567, 595) on xpath=//button[@id="wpforms-submit-15"]
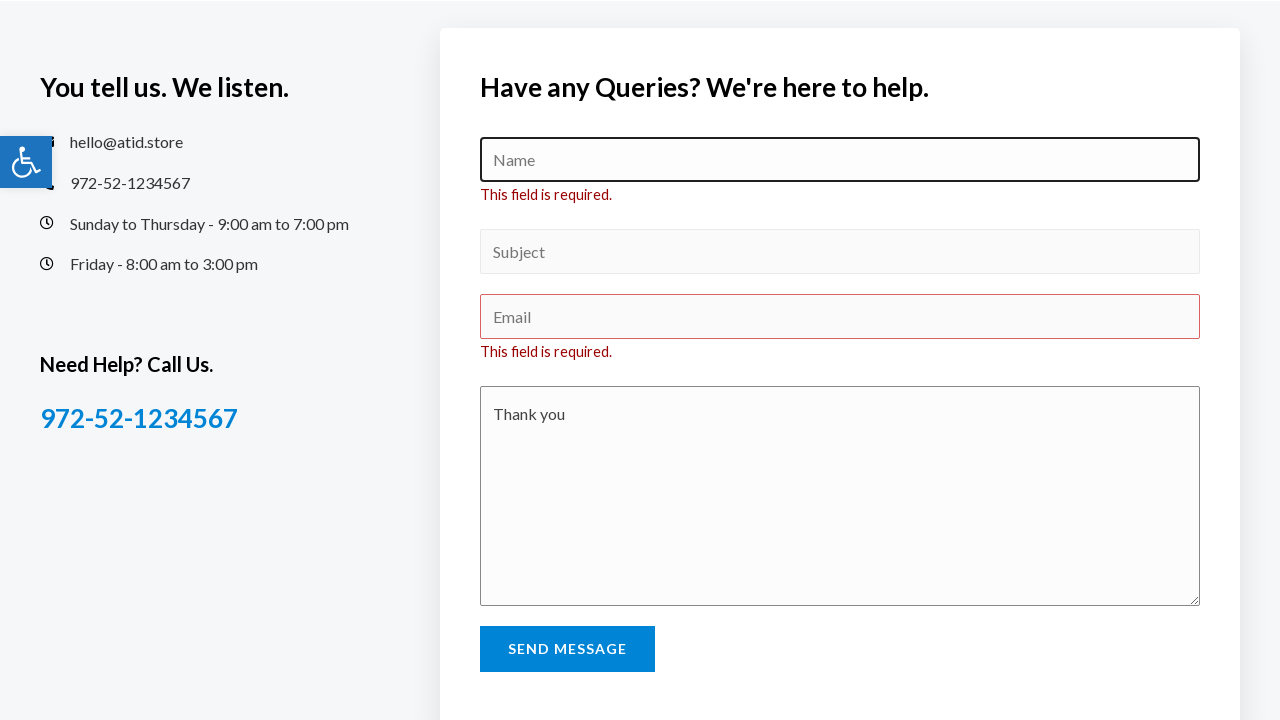

Waited for and confirmed name field error message appeared
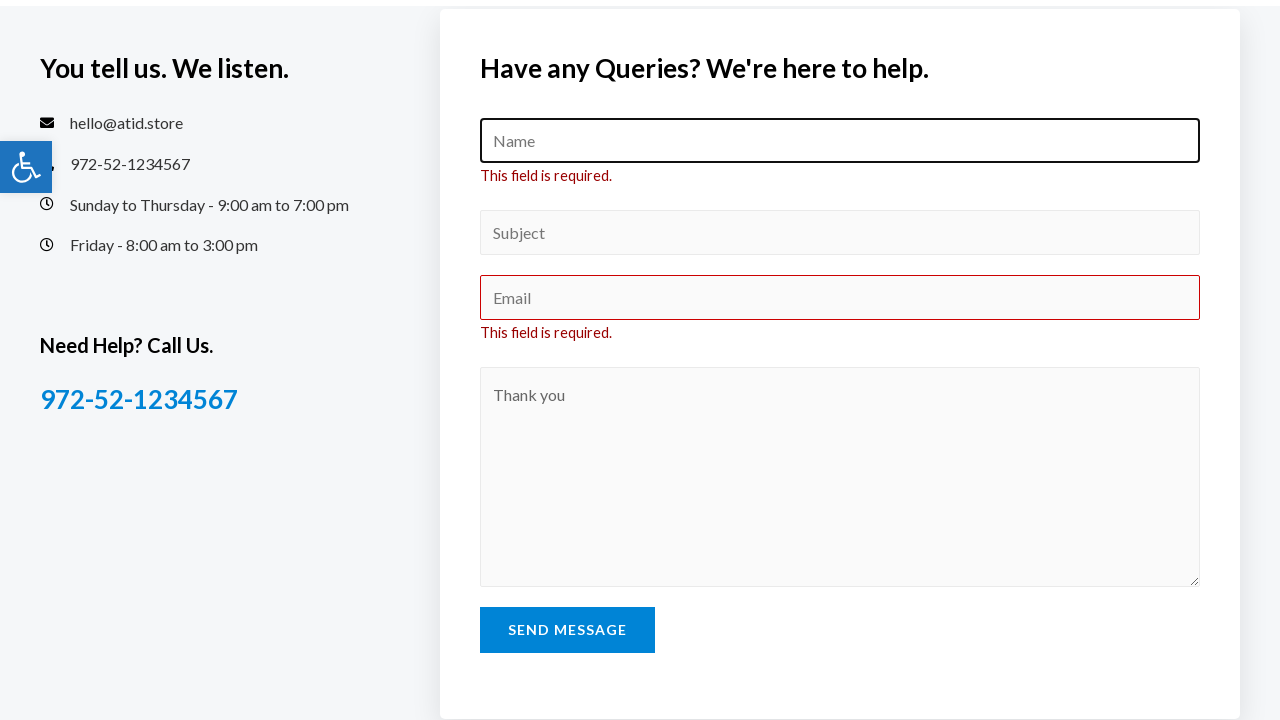

Waited for and confirmed email field error message appeared
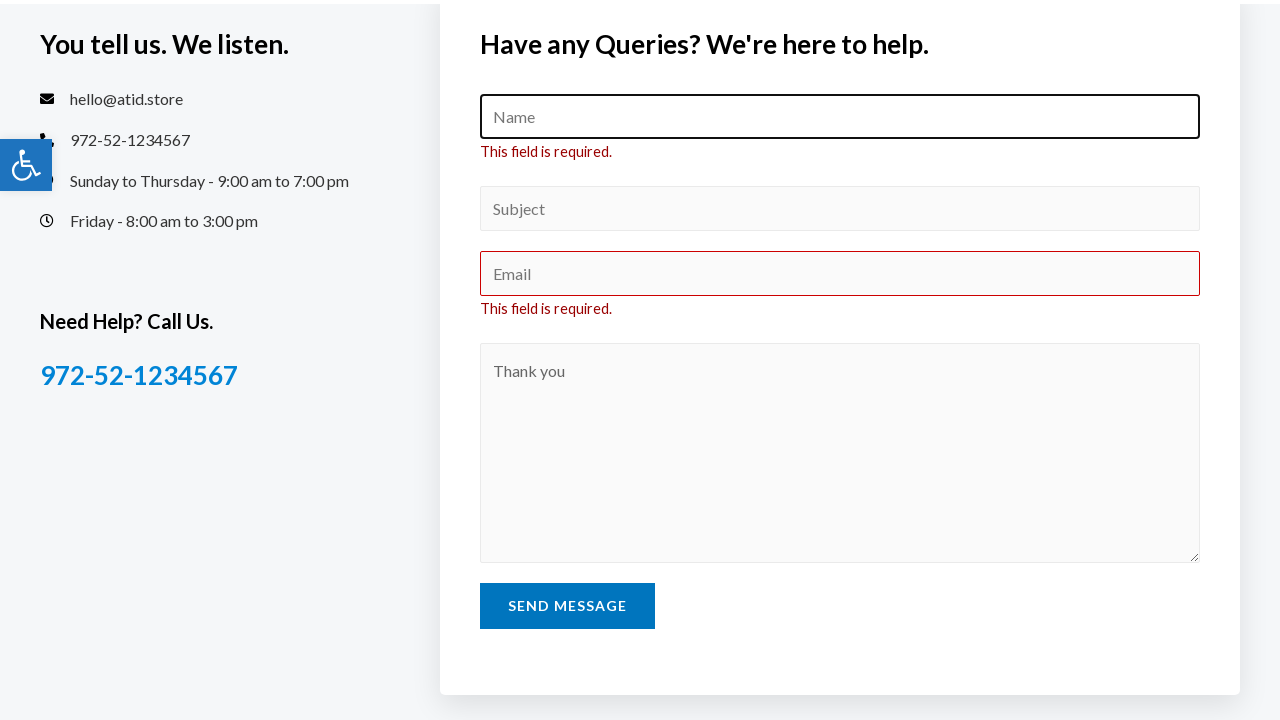

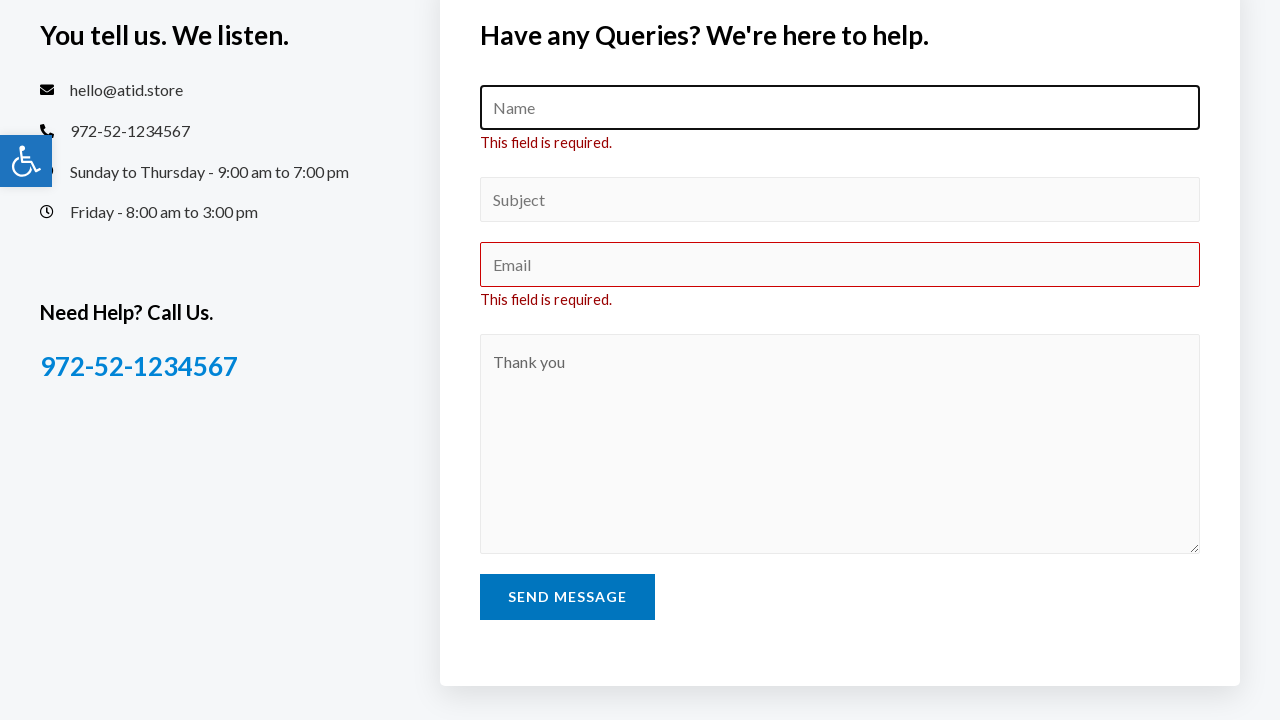